Navigates to Hacker News, verifies that posts are displayed with titles and rankings, then clicks the "More" link to navigate to the next page of posts.

Starting URL: https://news.ycombinator.com/

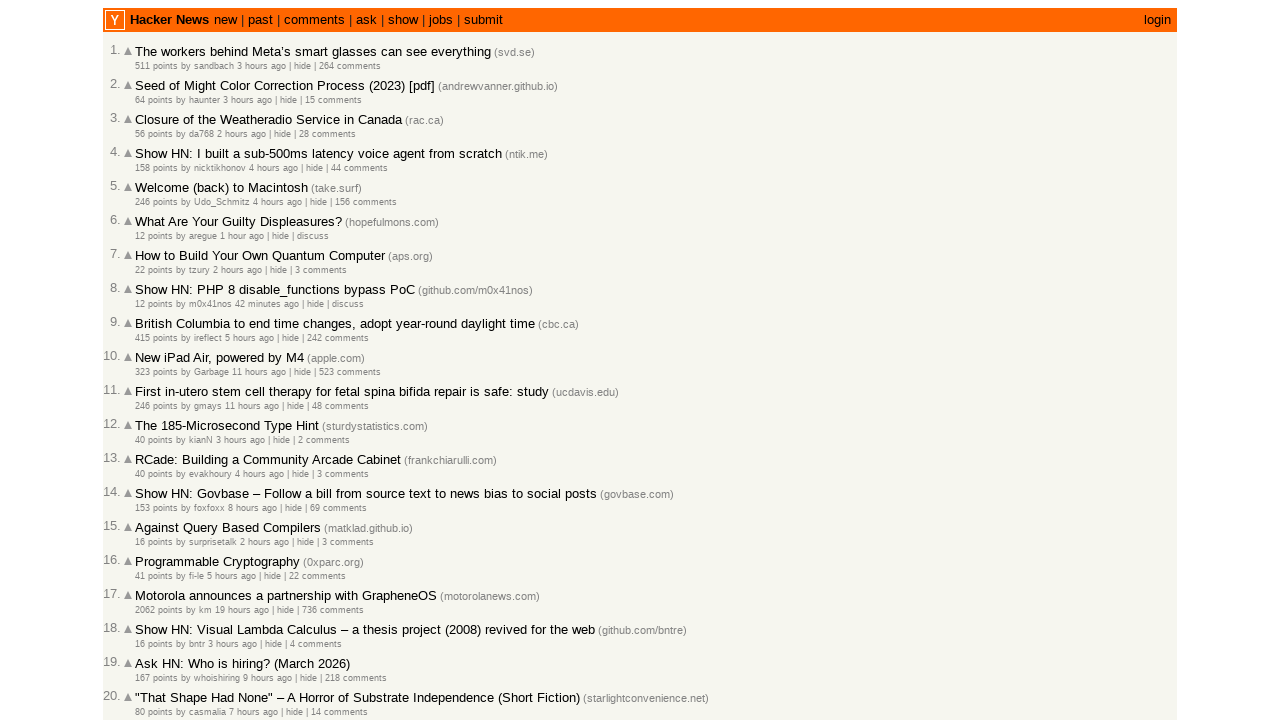

Waited for posts to load on Hacker News
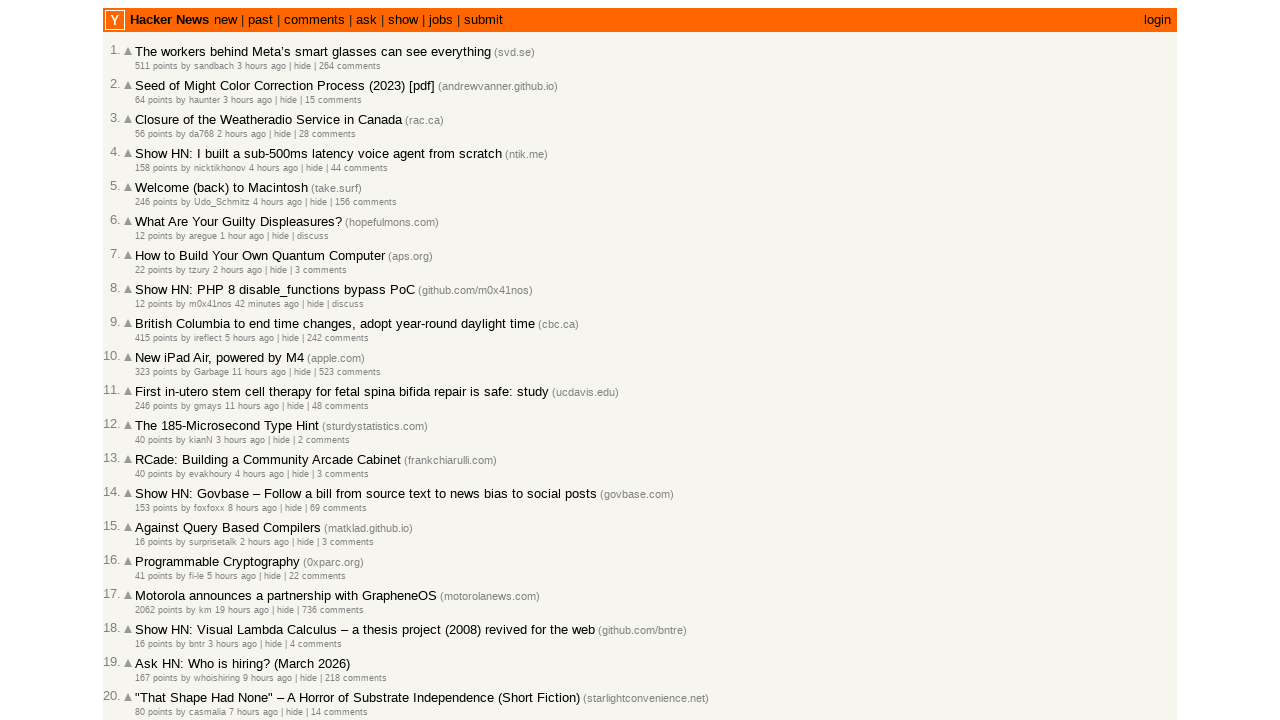

Verified that post titles are visible
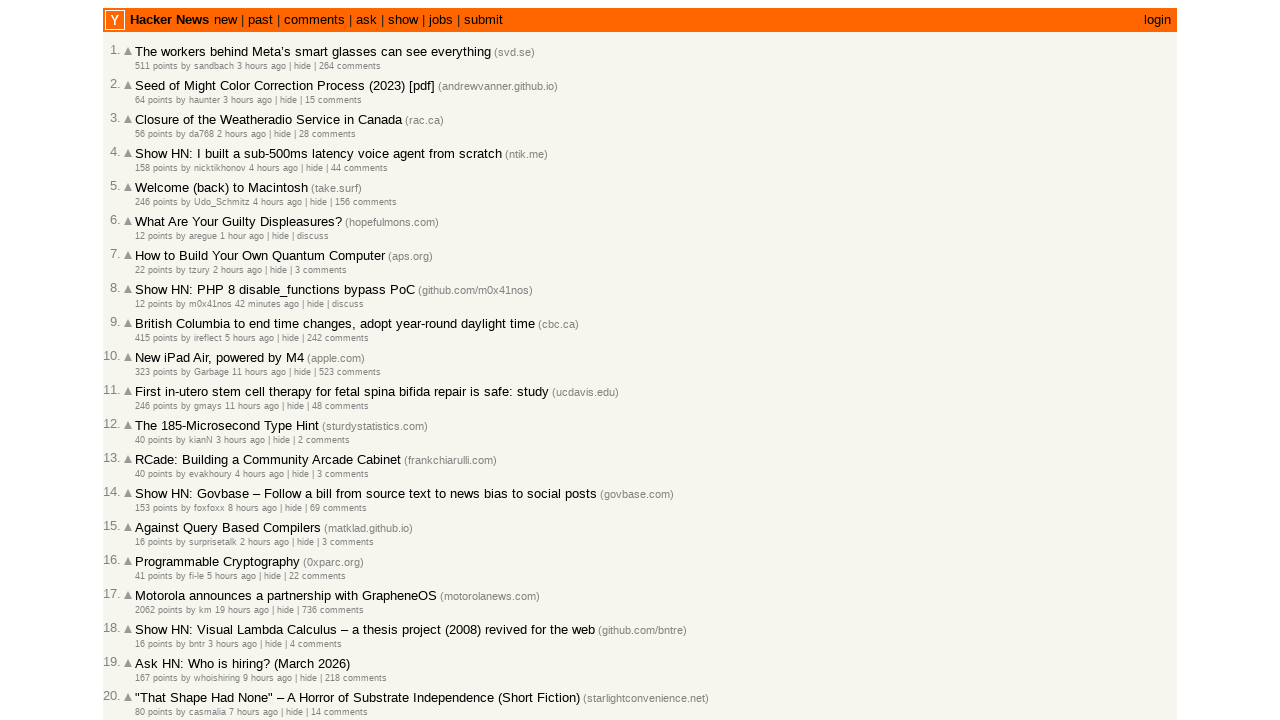

Verified that rankings are visible
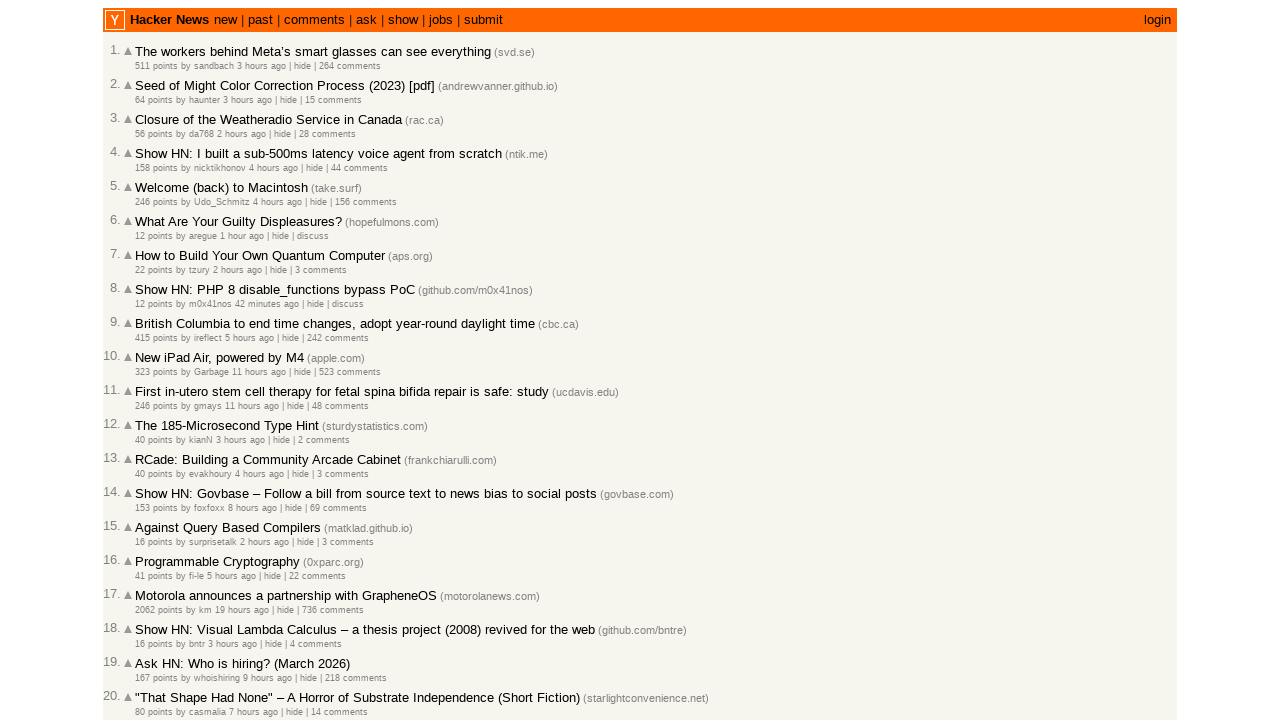

Clicked the 'More' link to navigate to the next page at (149, 616) on .morelink
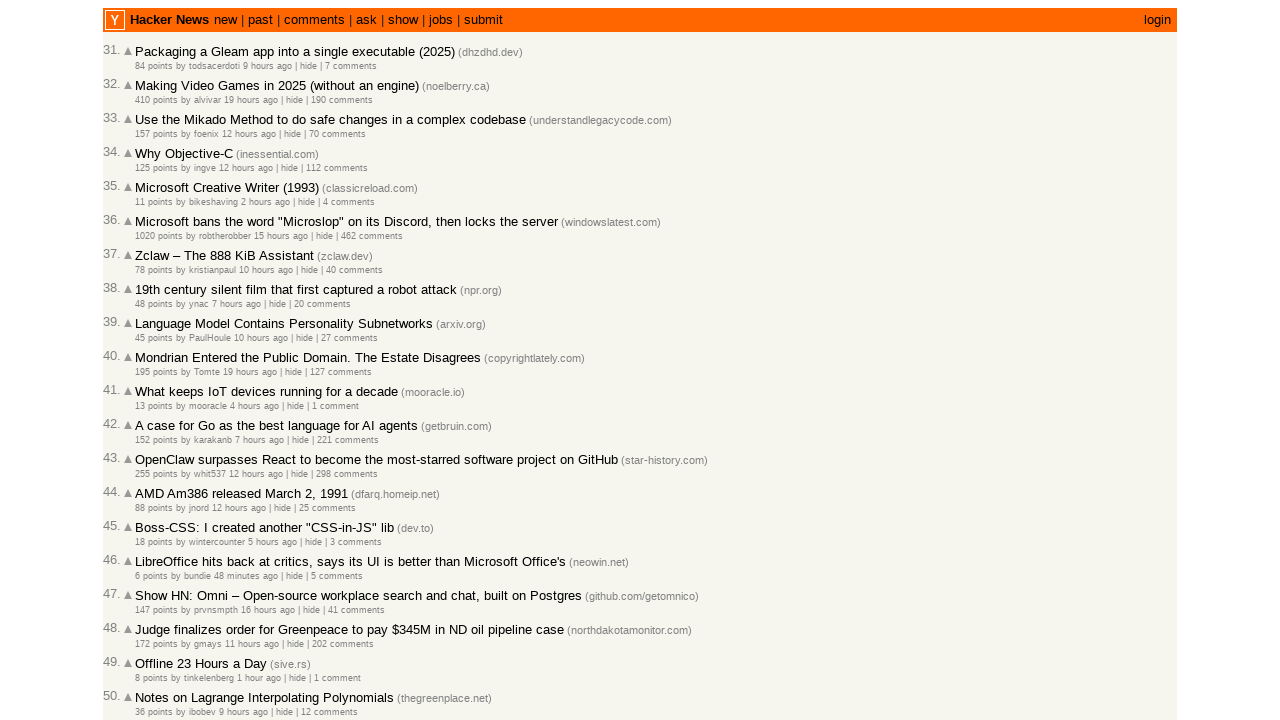

Waited for the next page of posts to load
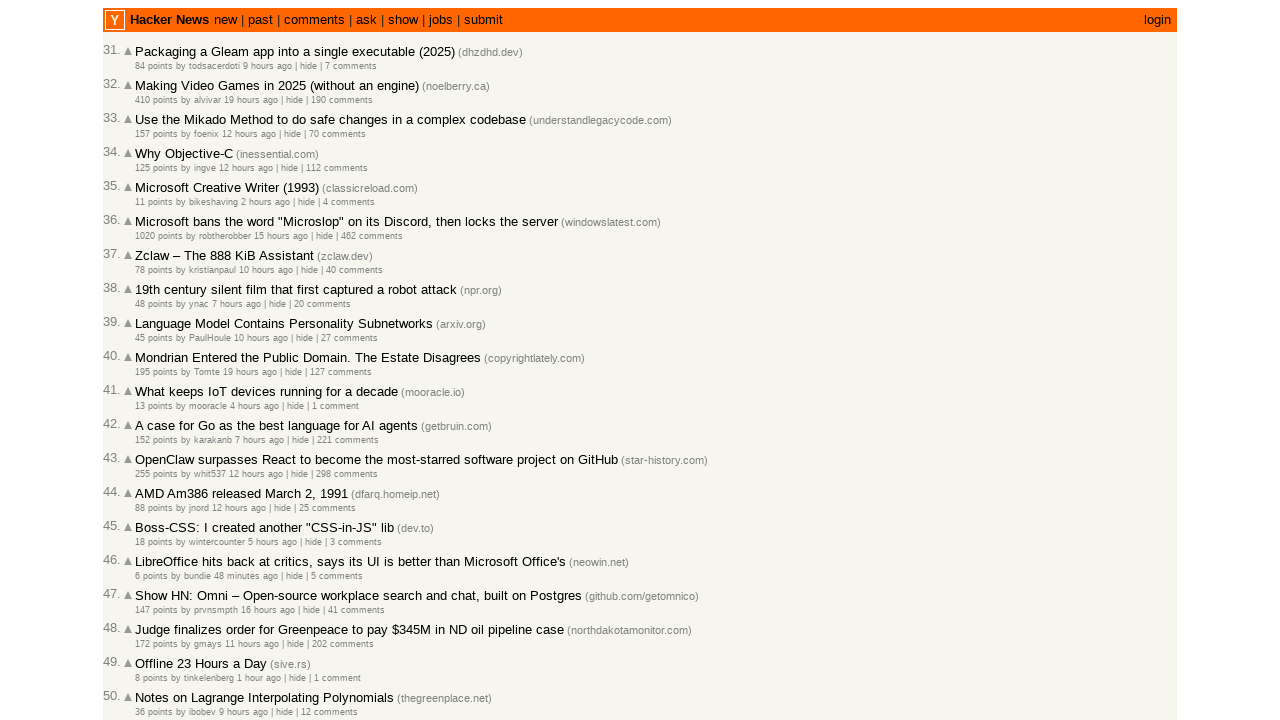

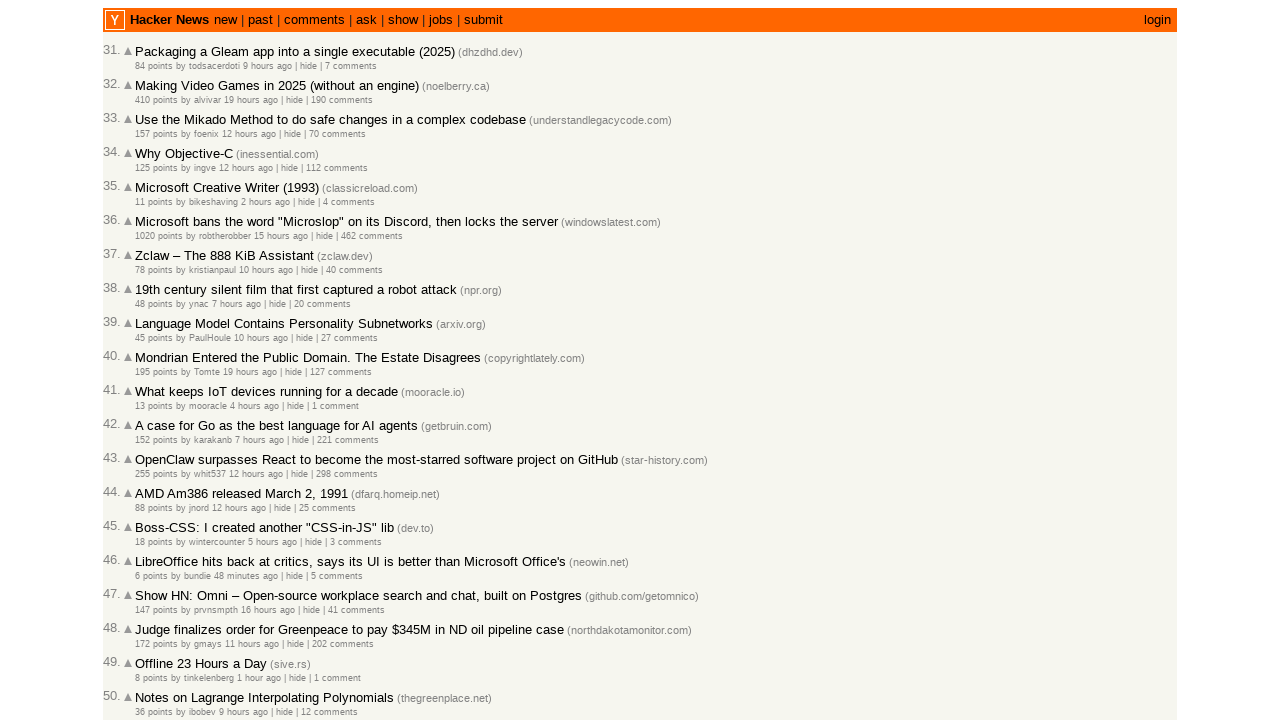